Hovers over the third profile picture and verifies "View profile" link appears

Starting URL: https://the-internet.herokuapp.com/hovers

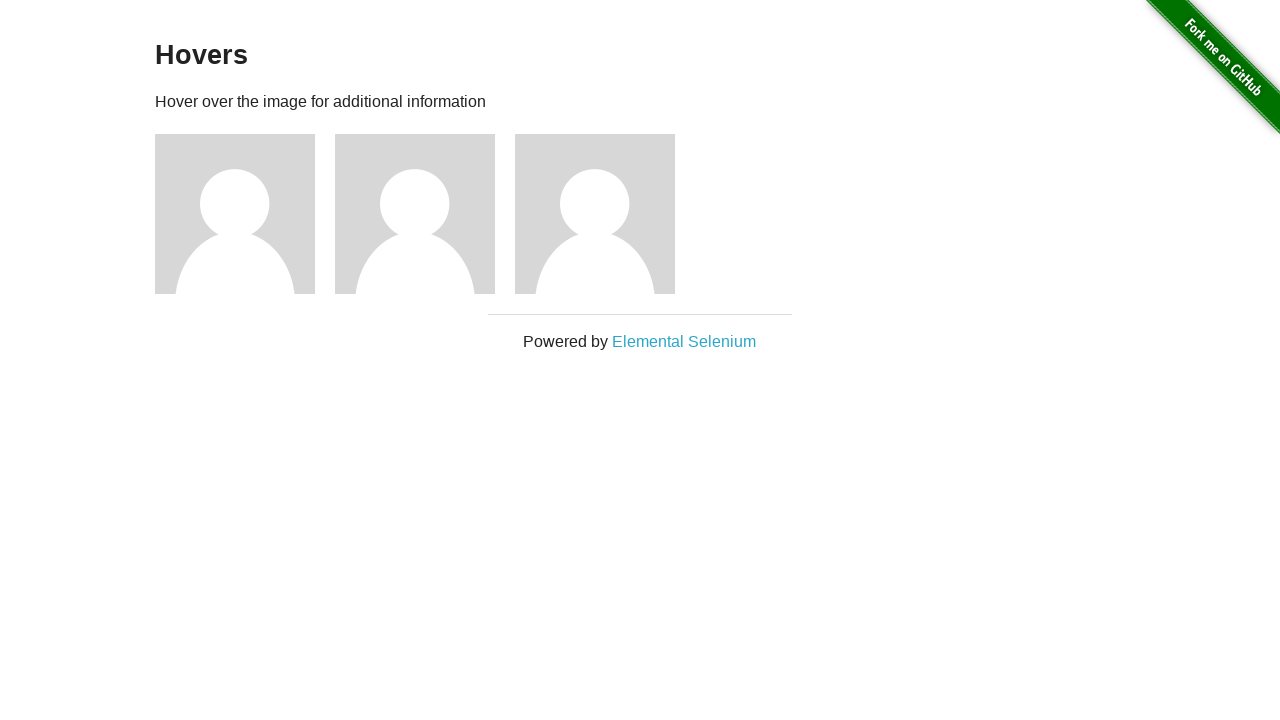

Navigated to the hovers page
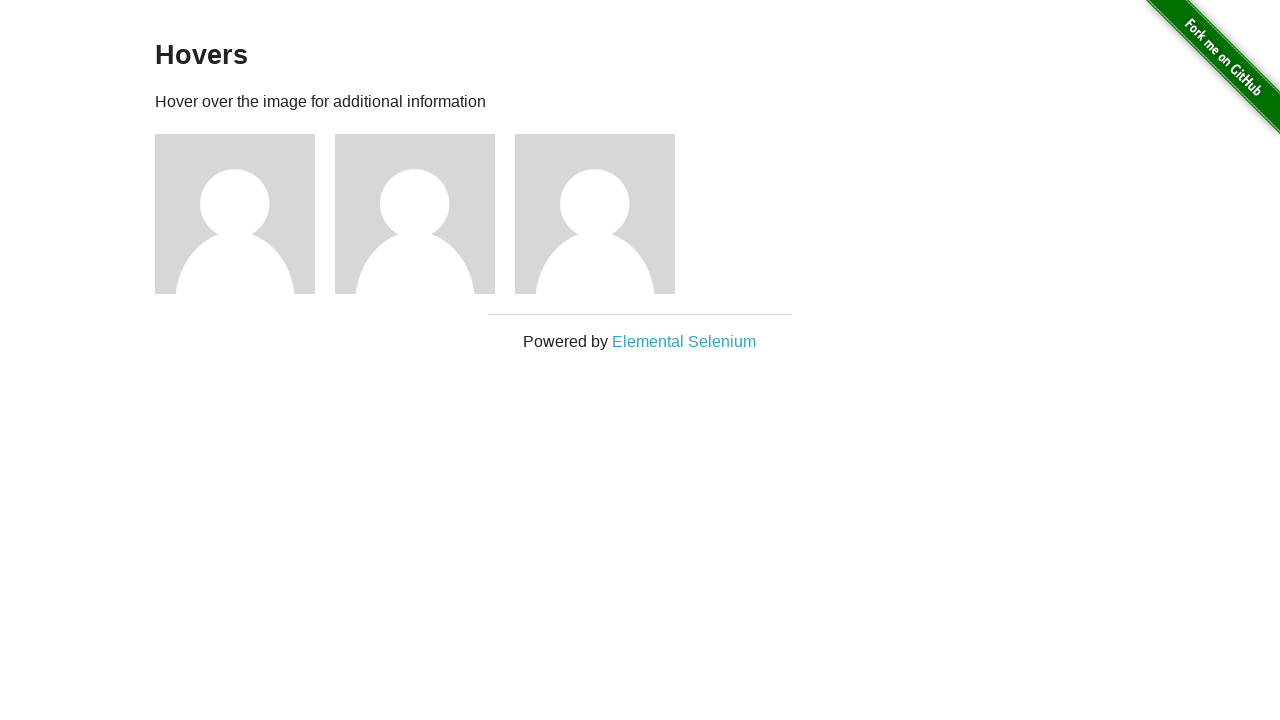

Hovered over the third profile picture at (605, 214) on .figure >> nth=2
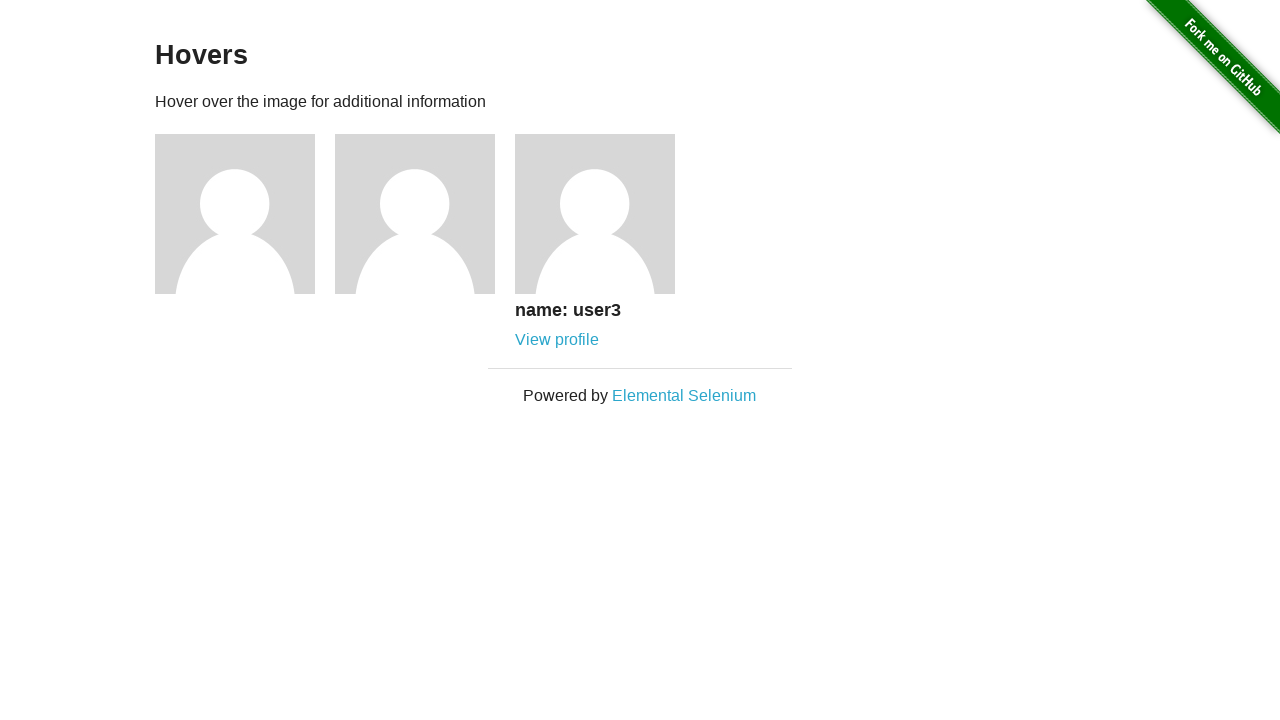

Verified 'View profile' link appears on the third profile picture
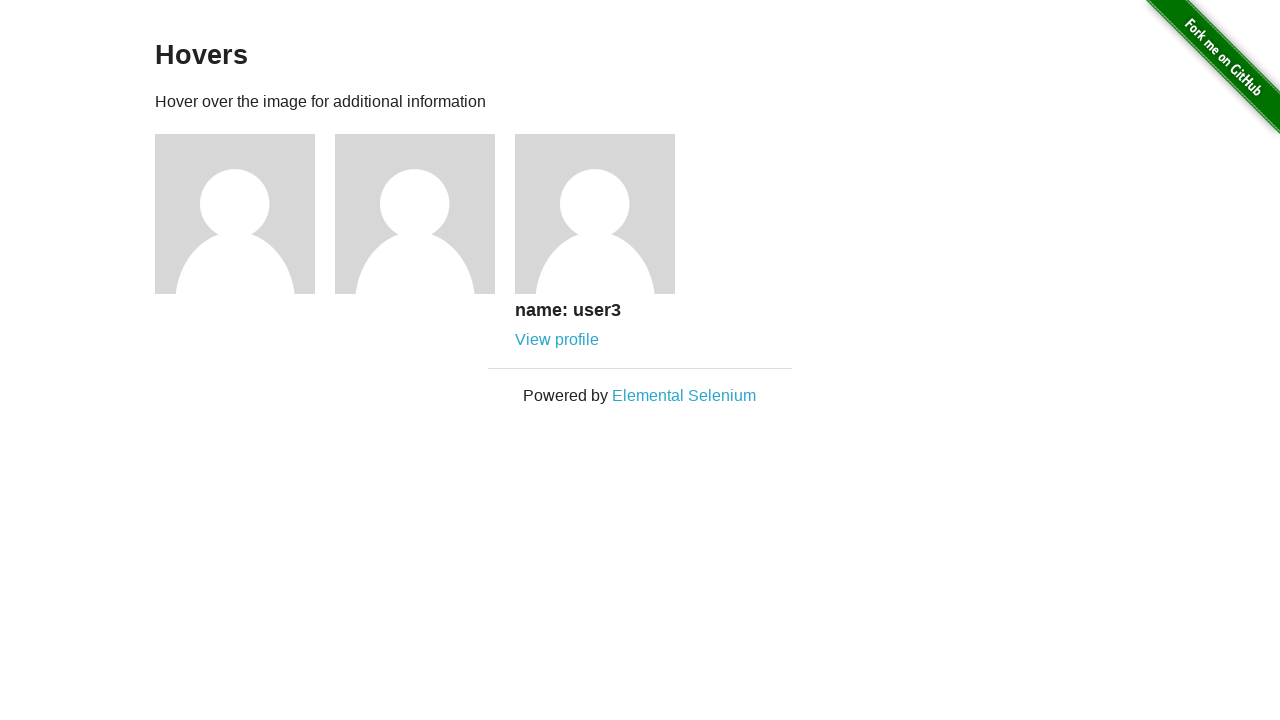

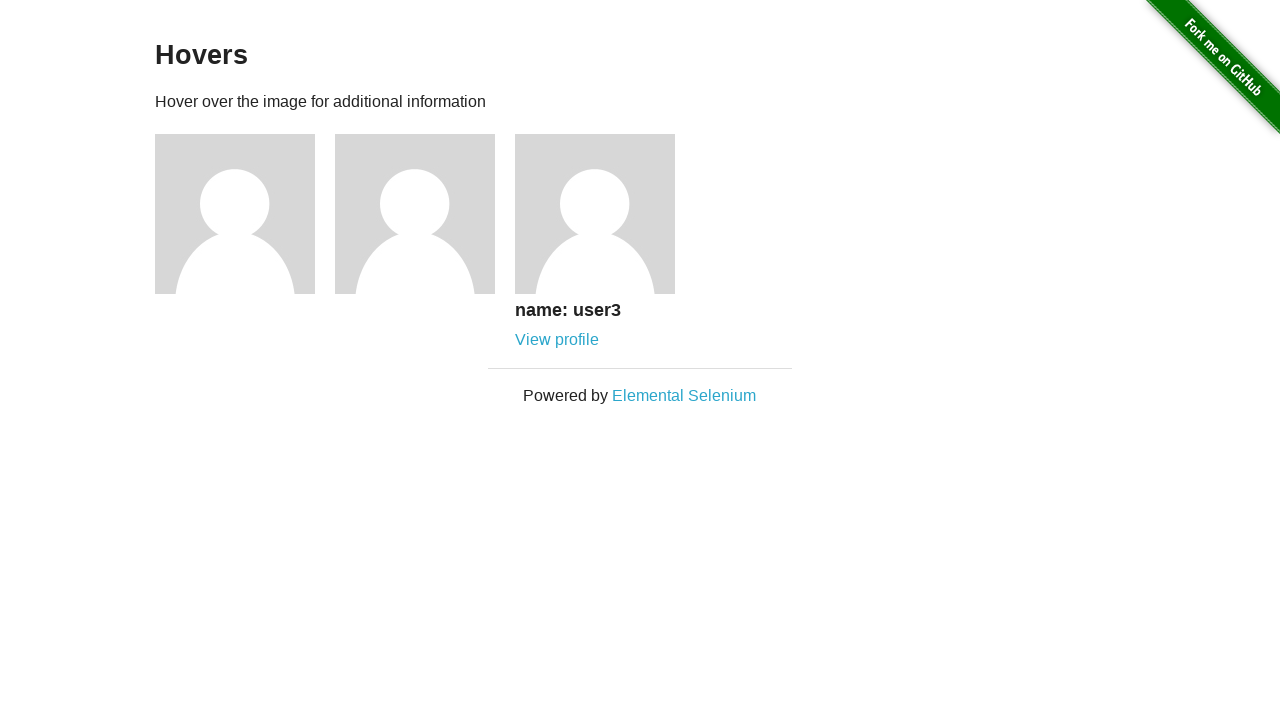